Tests checking various checkboxes and radio buttons by their text labels.

Starting URL: https://zimaev.github.io/checks-radios/

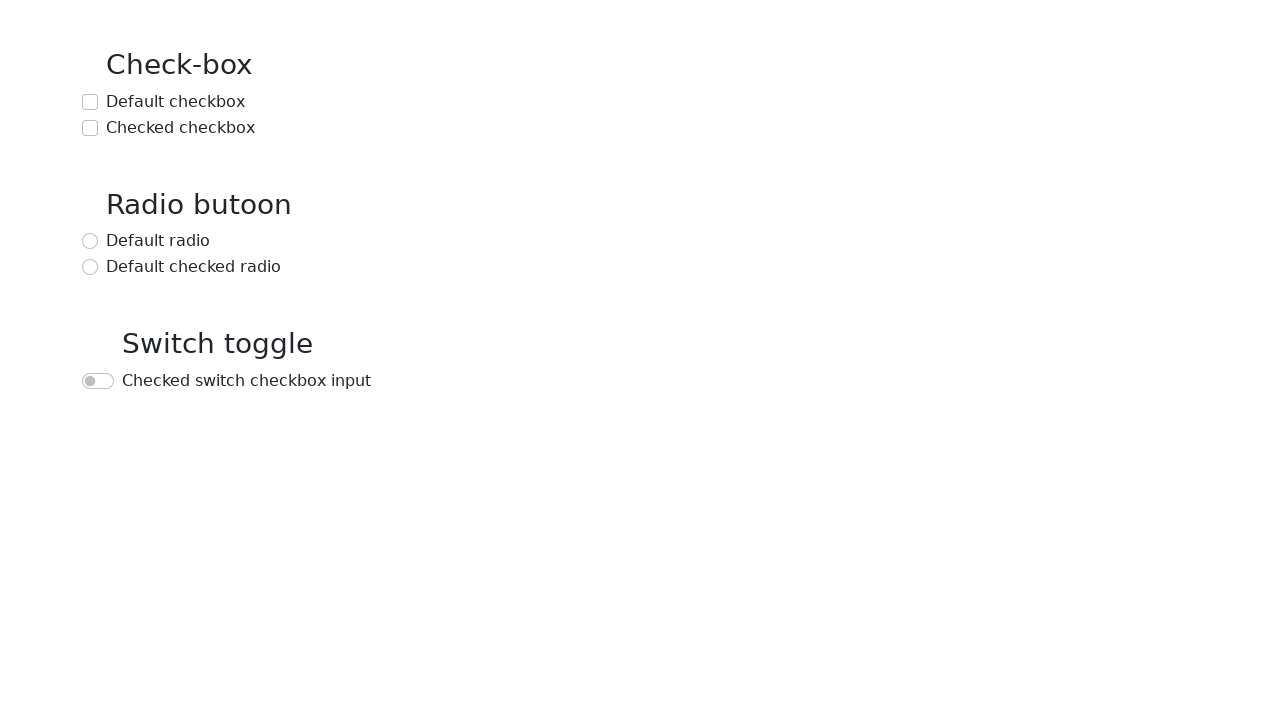

Checked the 'Default checkbox' by text label at (176, 102) on text=Default checkbox
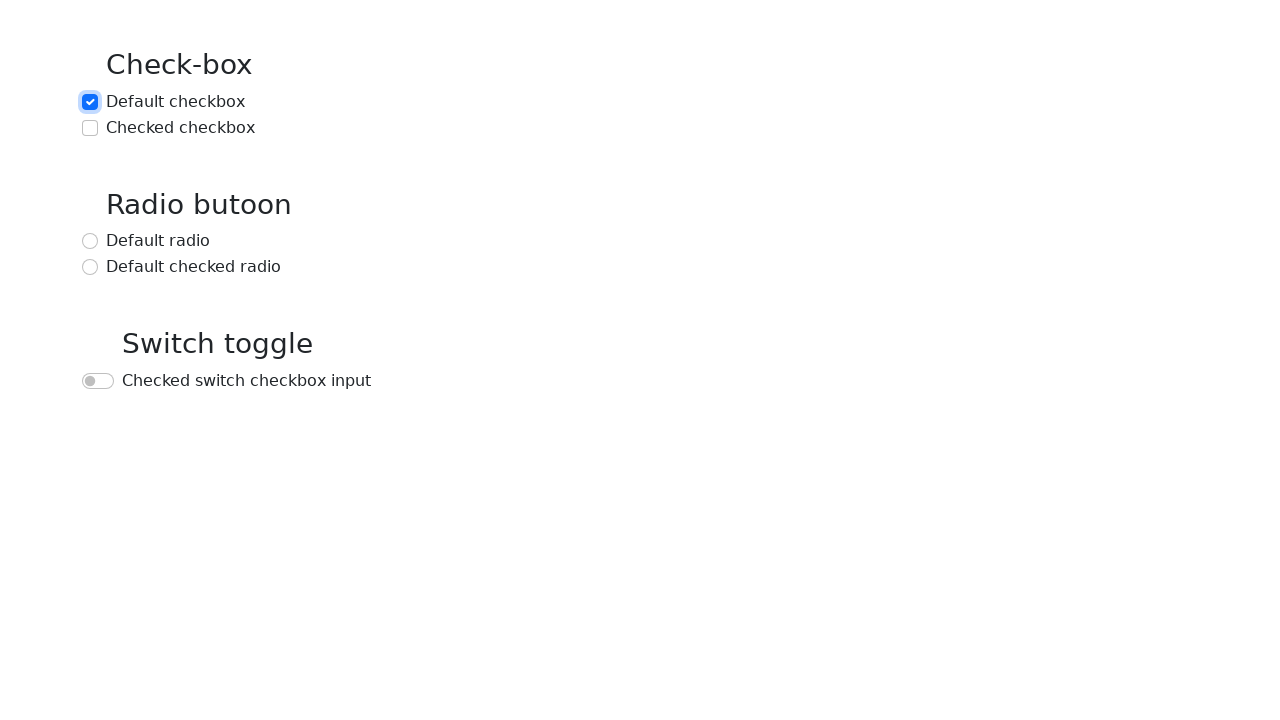

Checked the 'Checked checkbox' by text label at (180, 128) on text=Checked checkbox
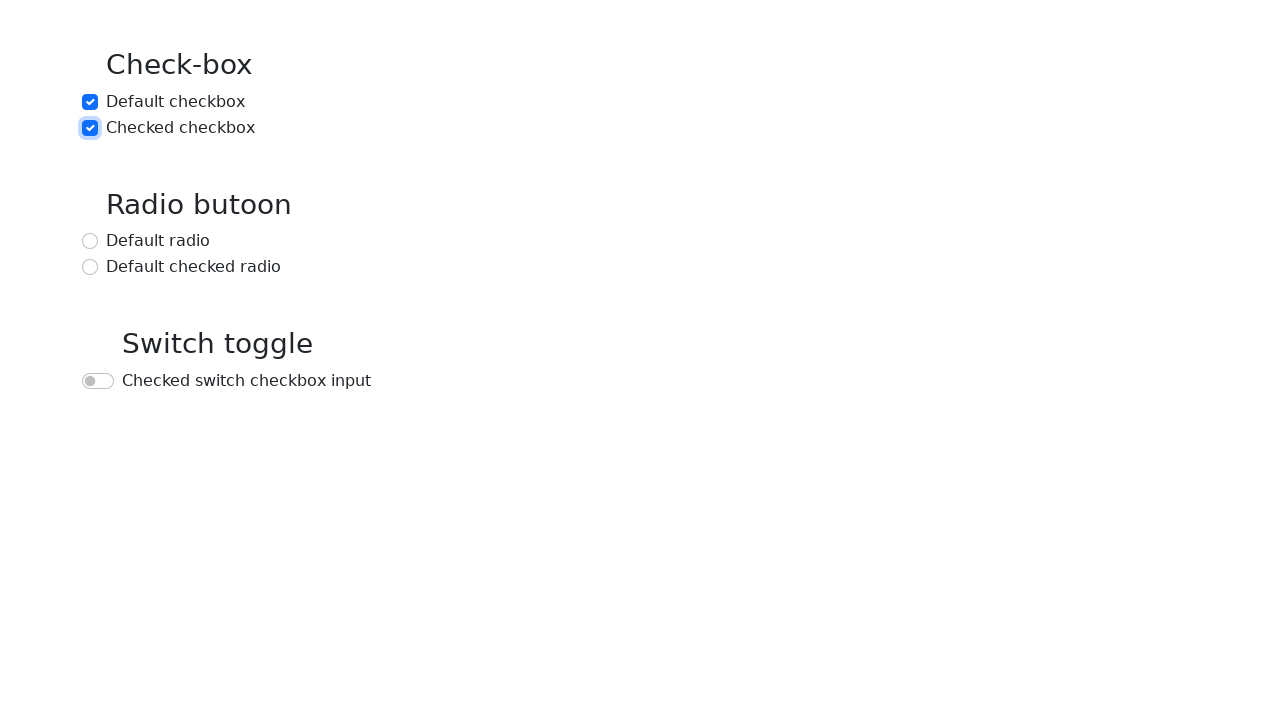

Checked the 'Default radio' button by text label at (158, 241) on text=Default radio
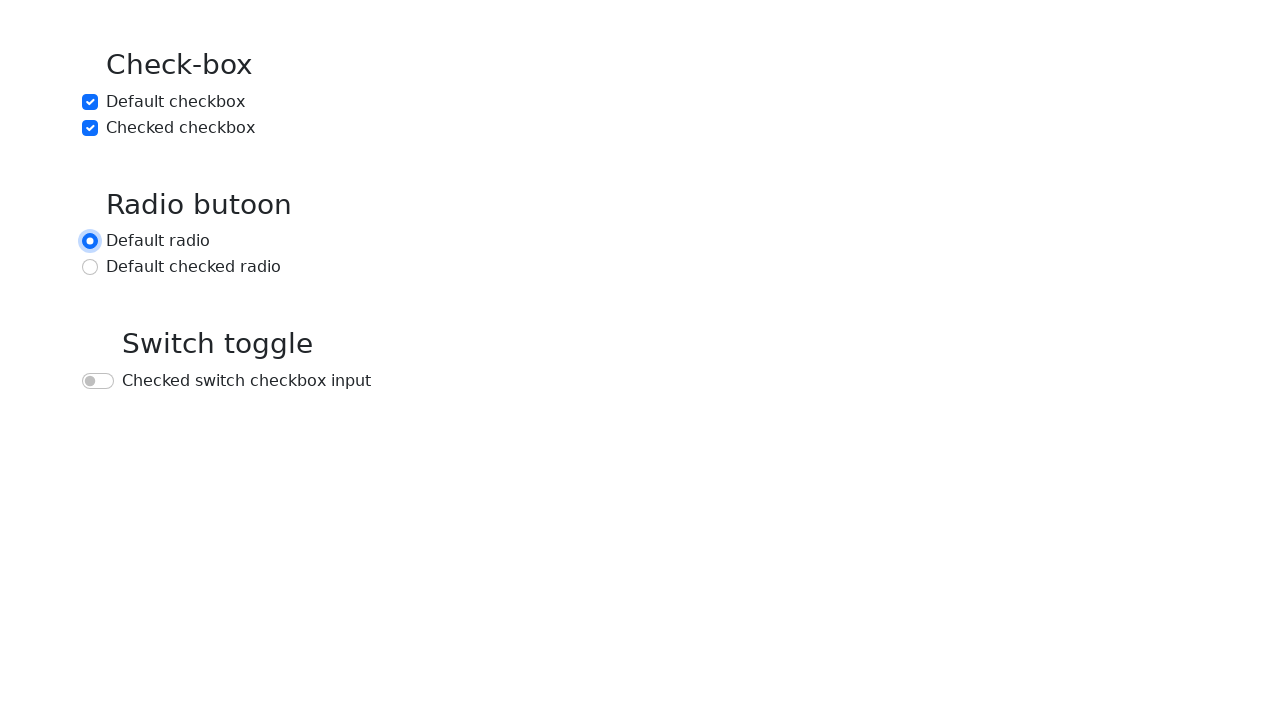

Checked the 'Default checked radio' button by text label at (194, 267) on text=Default checked radio
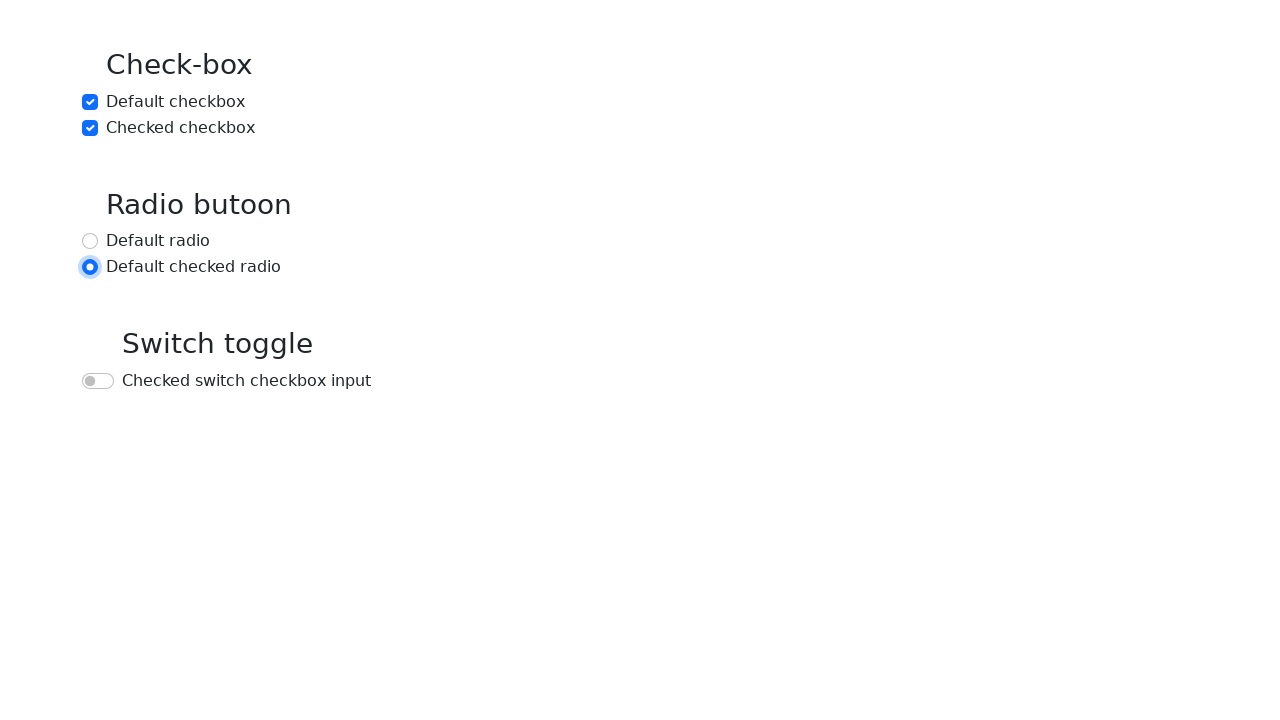

Checked the 'Checked switch checkbox input' by text label at (246, 381) on text=Checked switch checkbox input
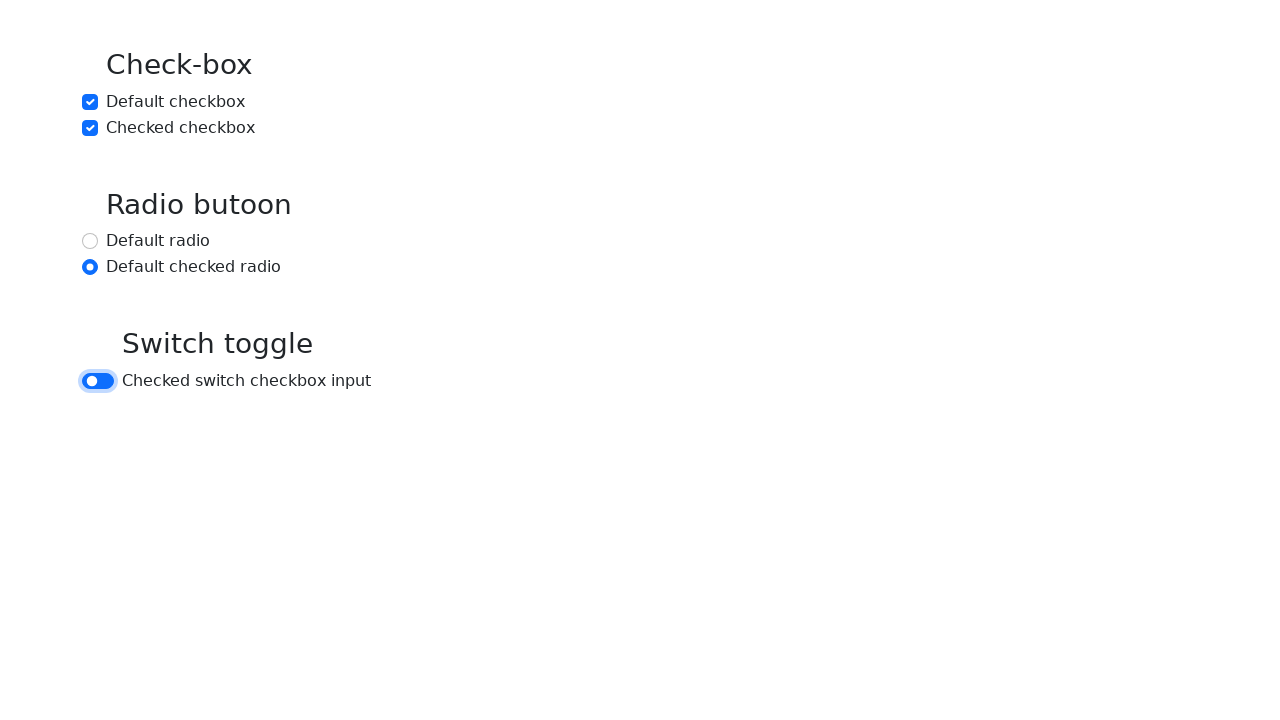

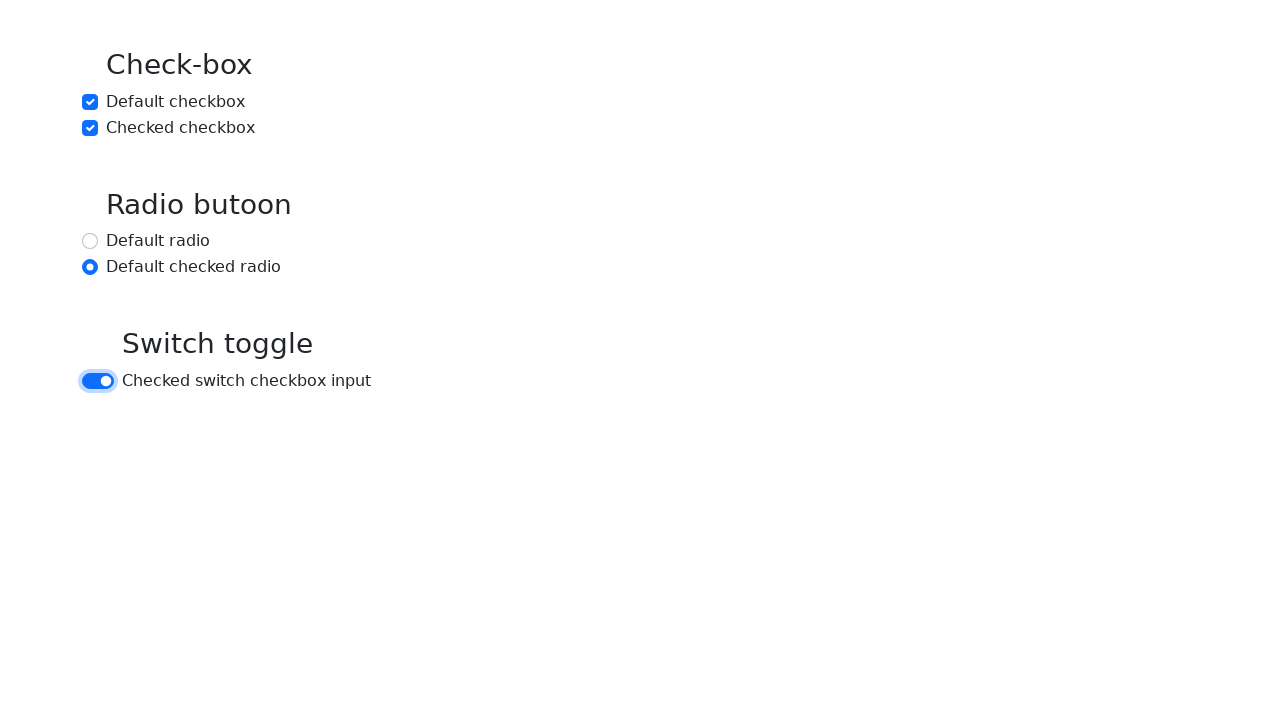